Tests navigation to the signup page by clicking the signup link and verifying the URL changes to the login page

Starting URL: https://automationexercise.com

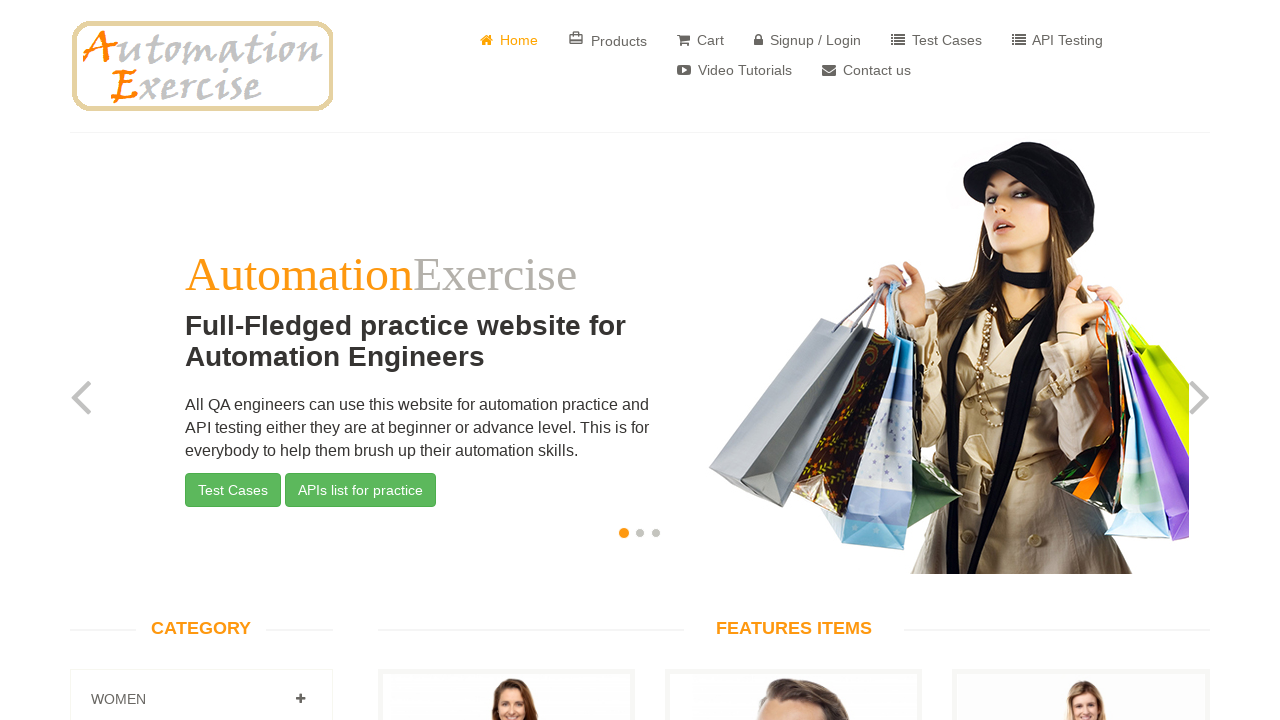

Clicked Signup/Login link in navigation menu at (808, 40) on xpath=//div[@class='shop-menu pull-right']/ul/li[4]/a
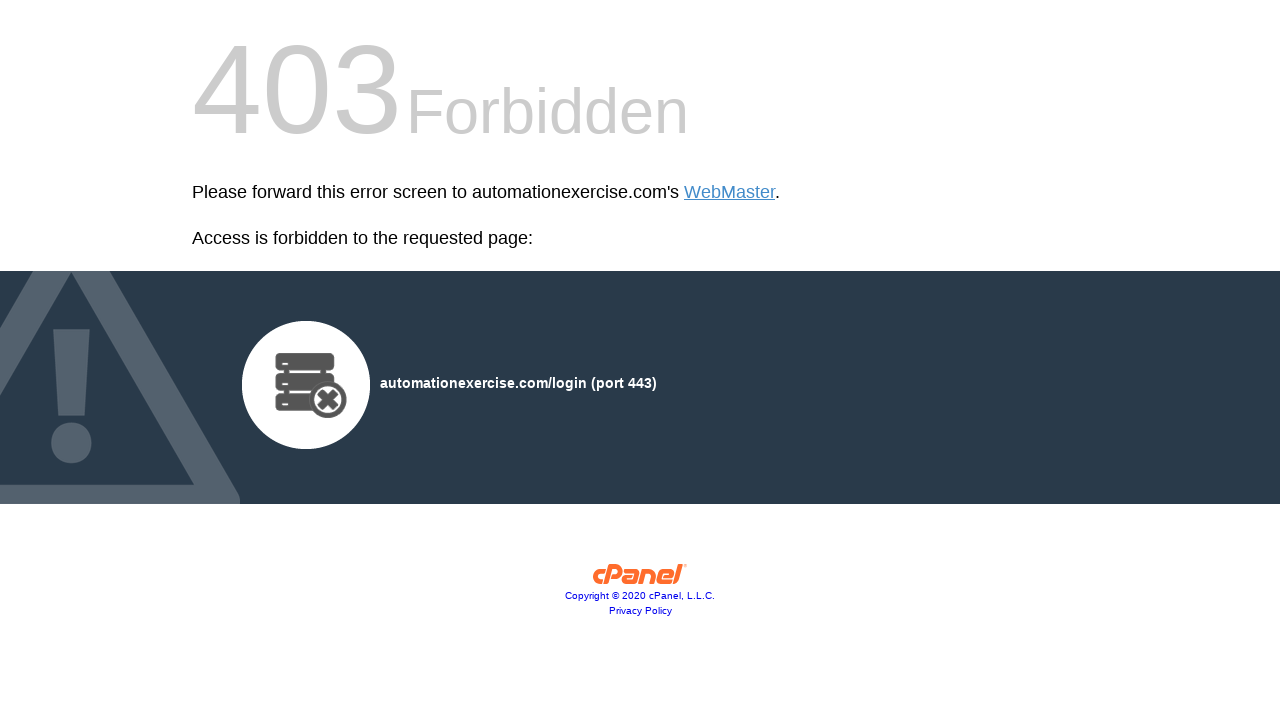

Navigation to login page completed, URL verified
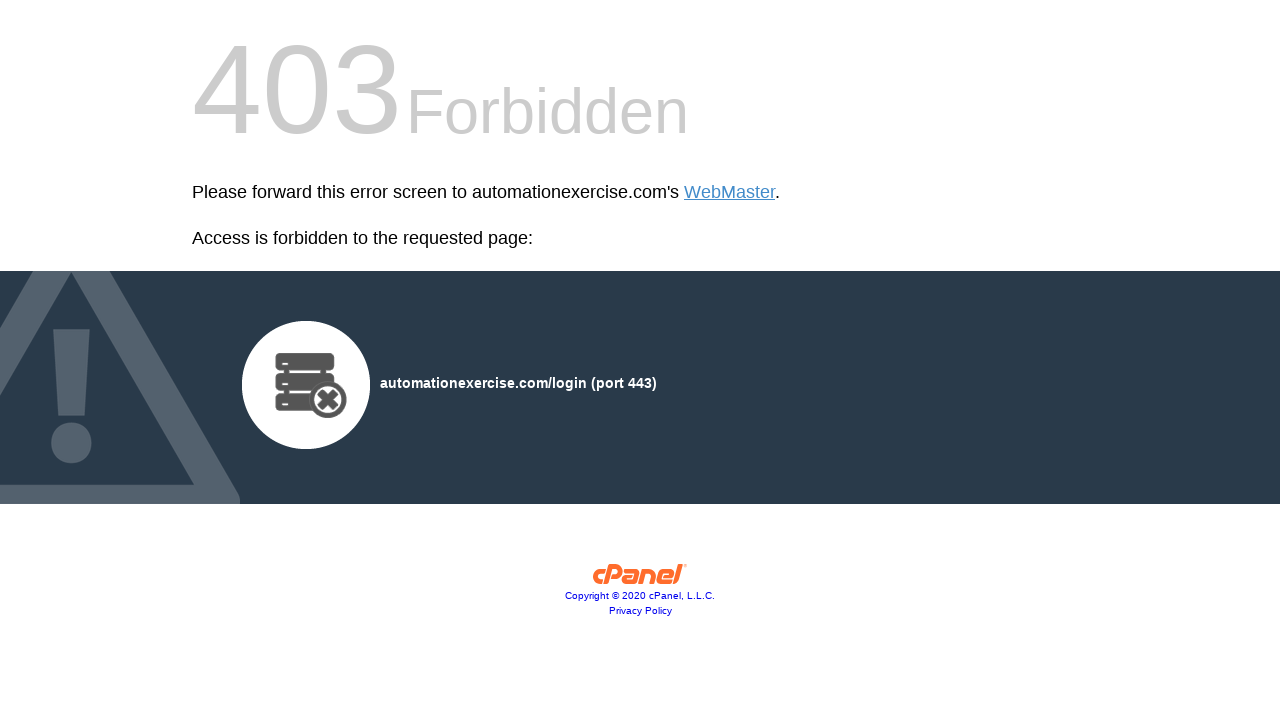

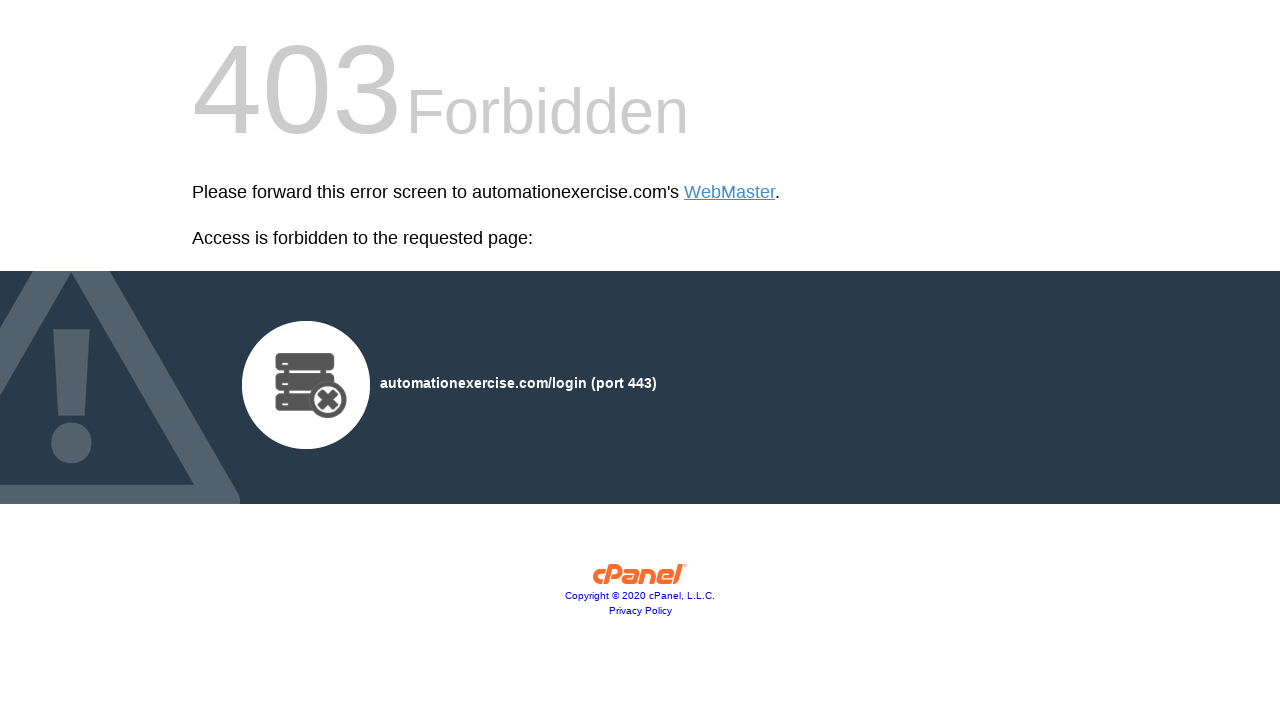